Tests the cinema preference form by filling in favorite films and serials without selecting language or age options, then submitting the form

Starting URL: https://lm.skillbox.cc/qa_tester/module07/practice3/

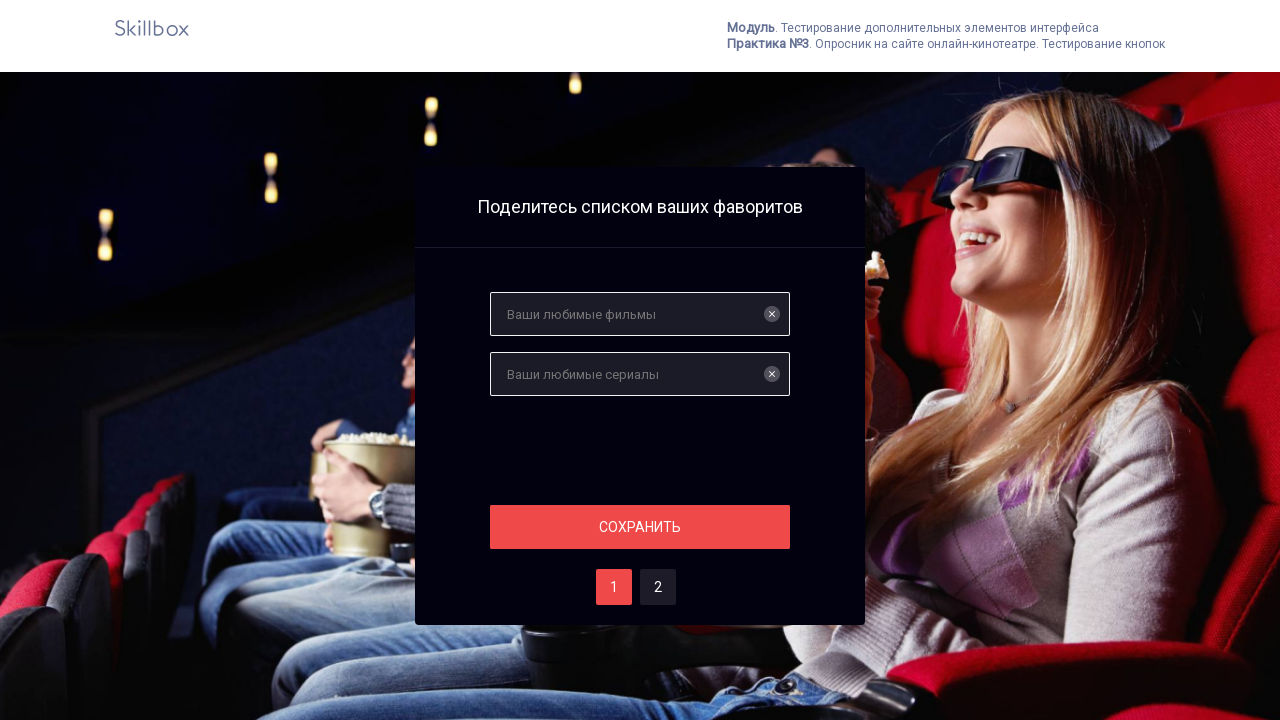

Filled favorite films field with 'Перевозчик' on input[name='films']
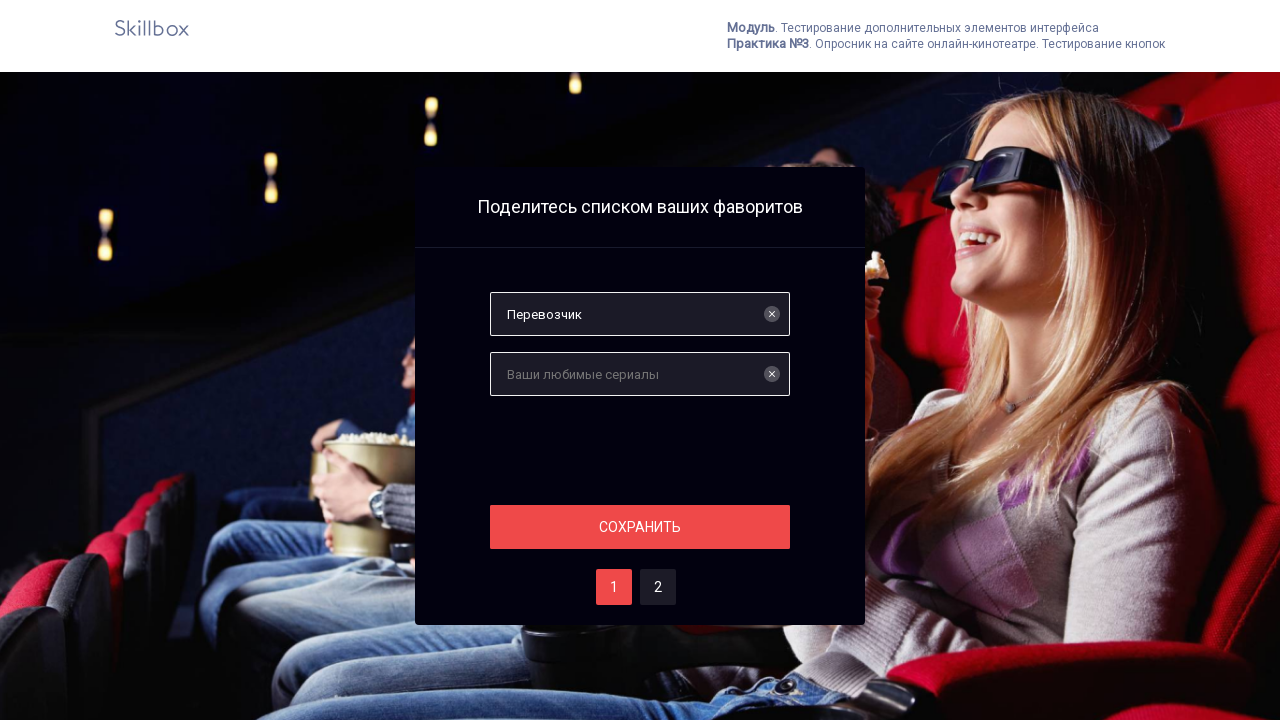

Filled favorite serials field with 'Ведьмак' on input[name='serials']
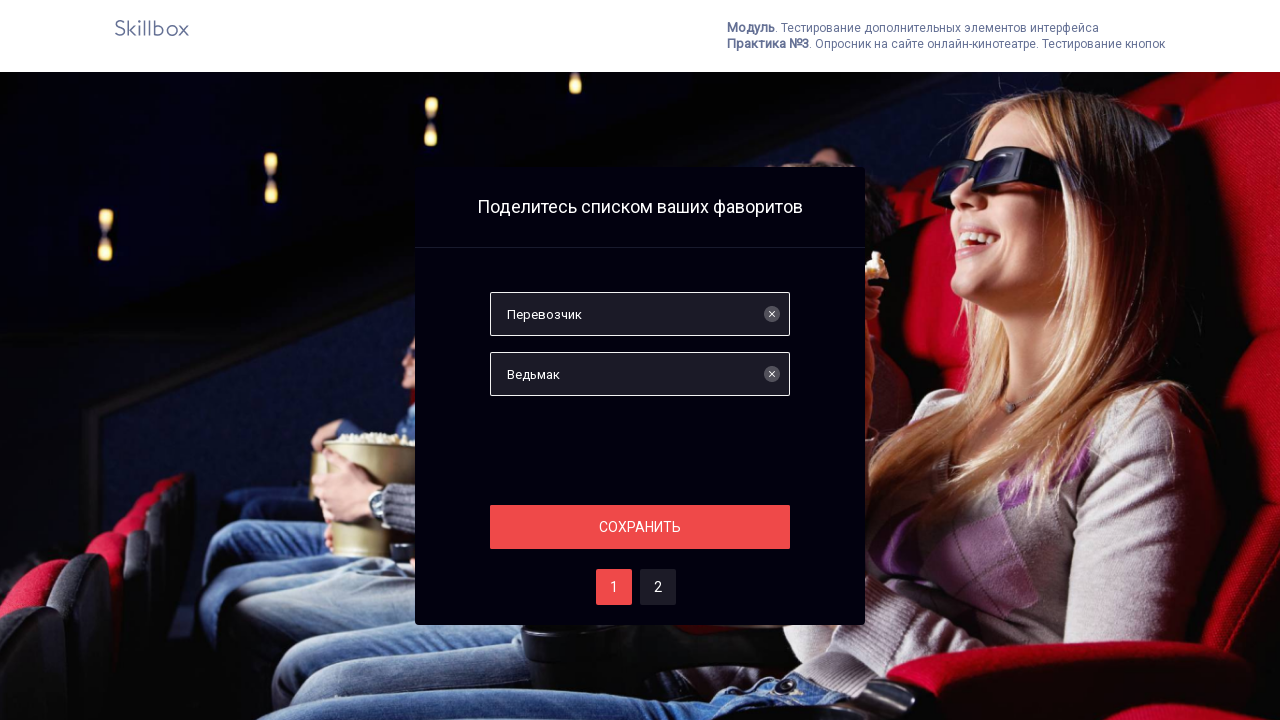

Clicked save button at (640, 527) on #save
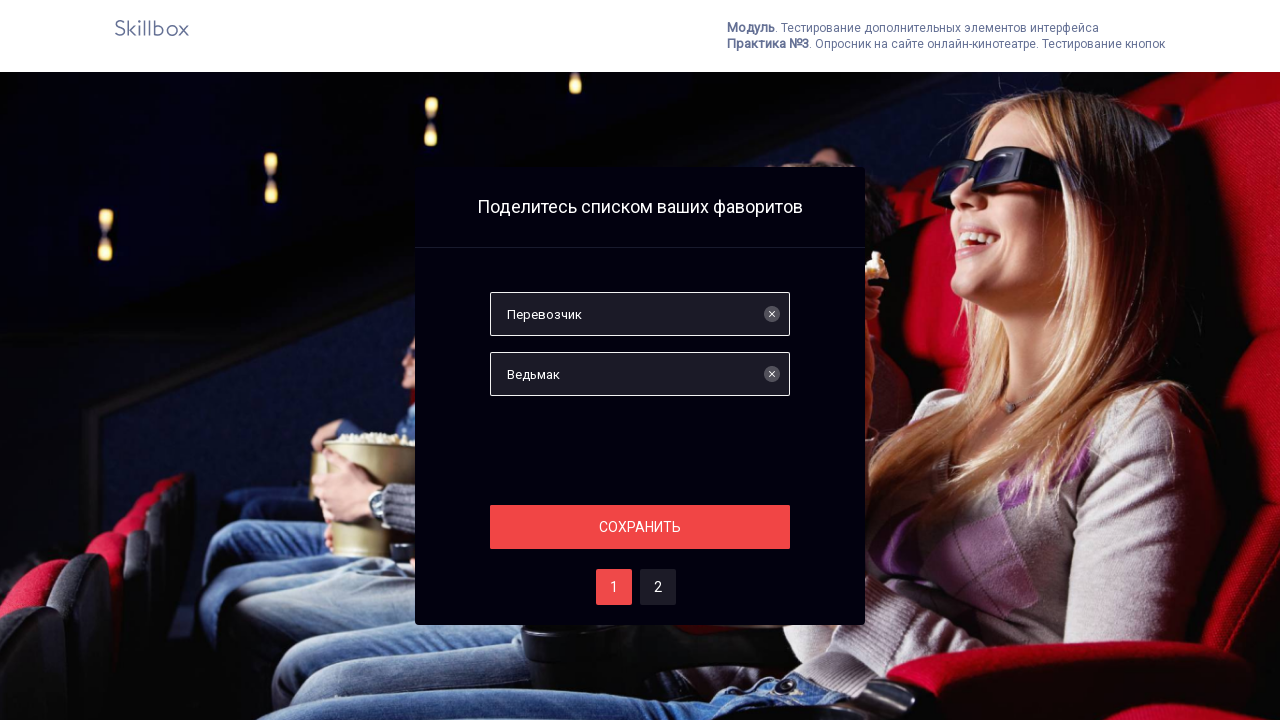

Clicked button two at (658, 587) on #two
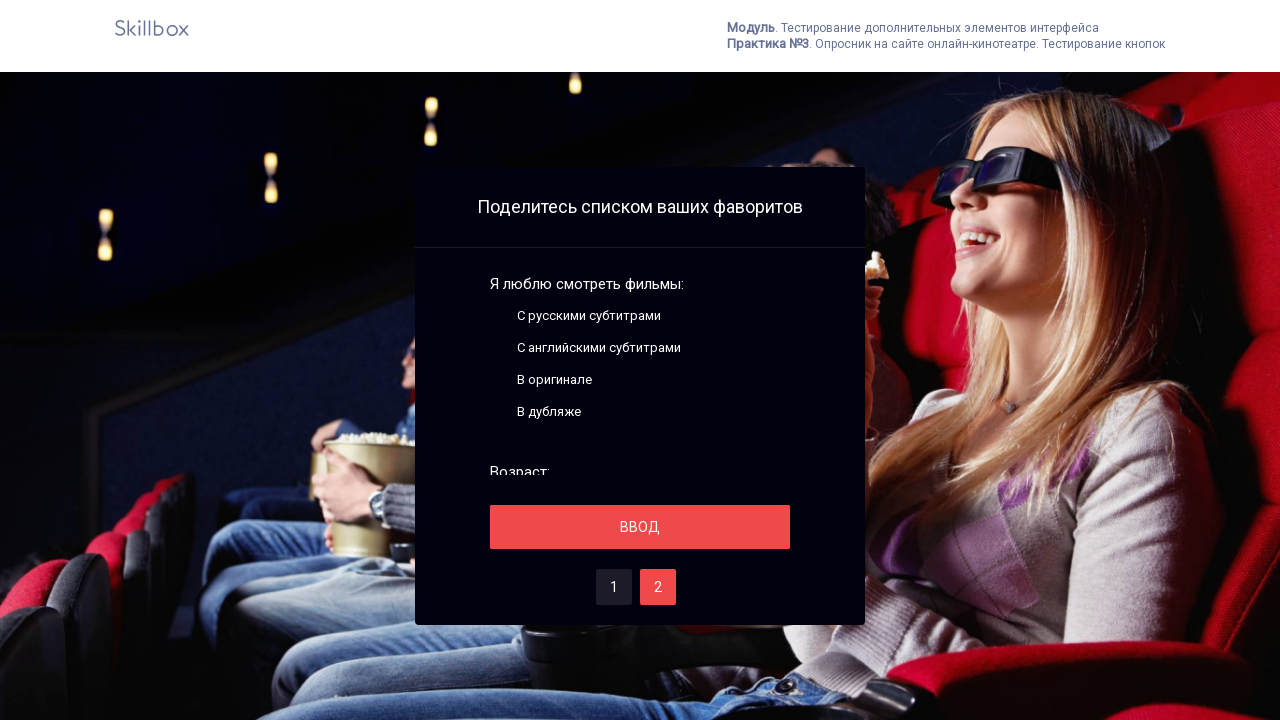

Clicked section button without selecting language or age options at (640, 527) on .section__button
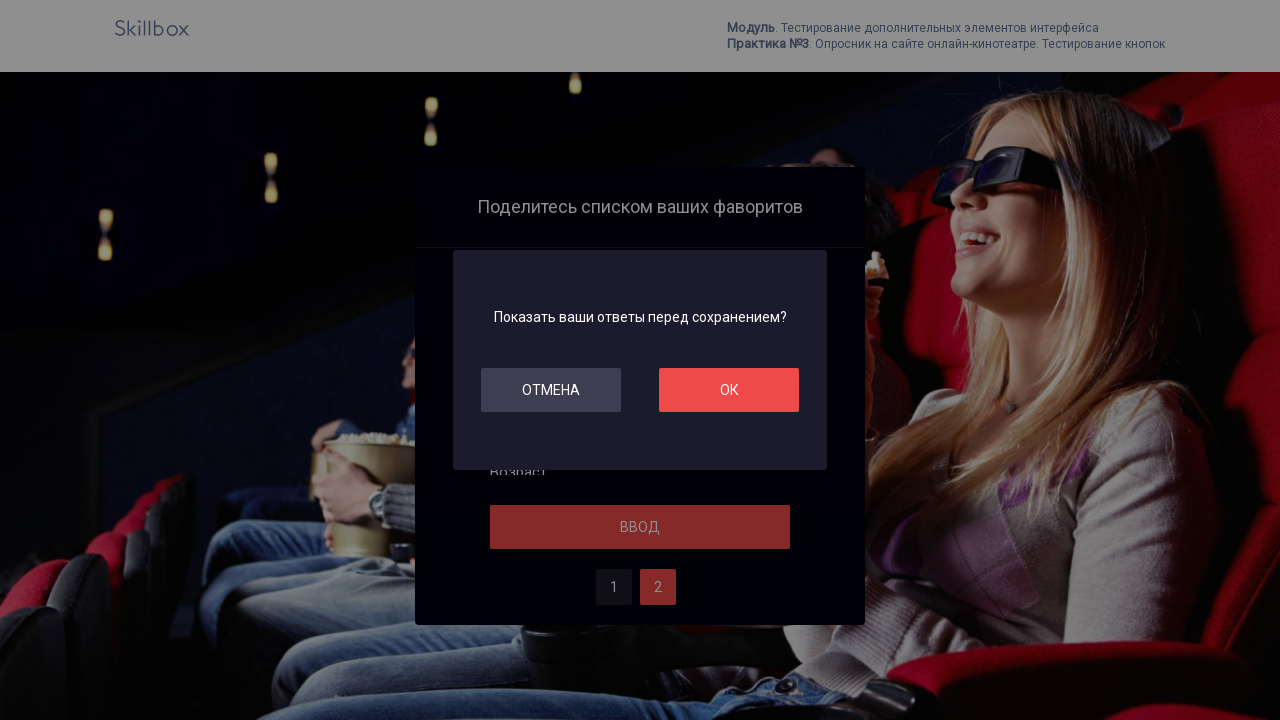

Clicked OK button to submit form at (729, 390) on #ok
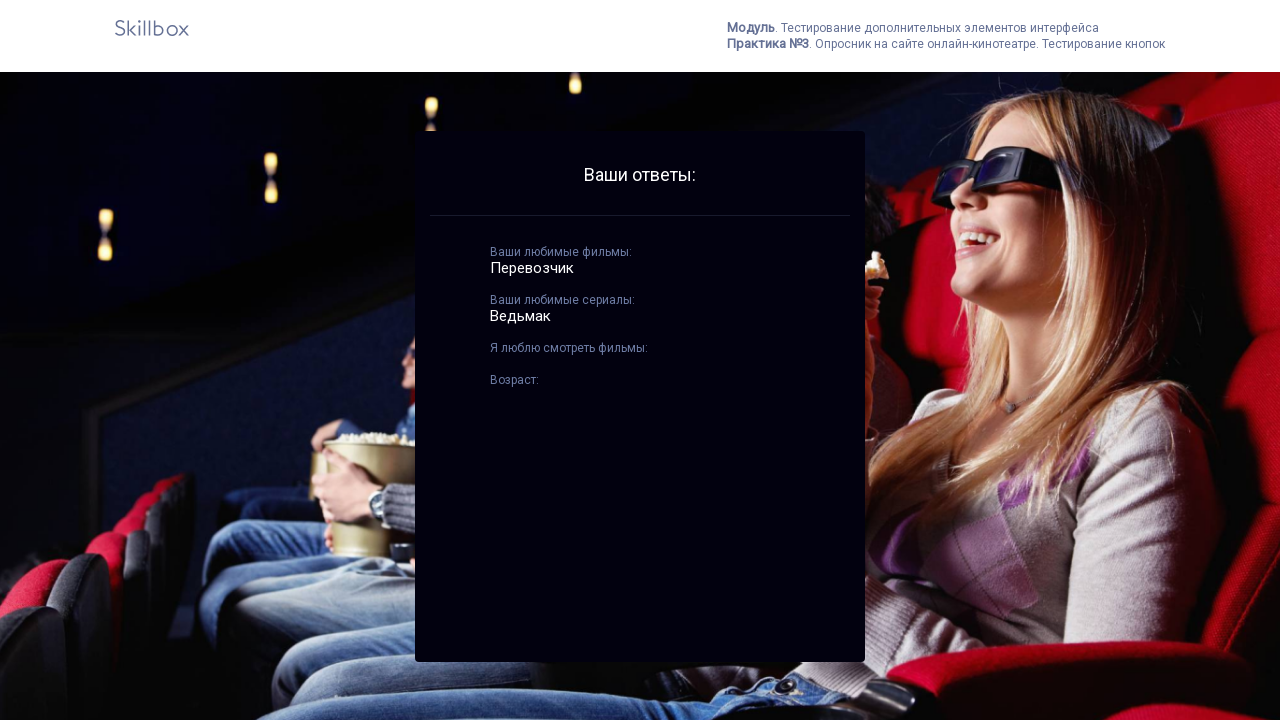

Form results loaded and best films section displayed
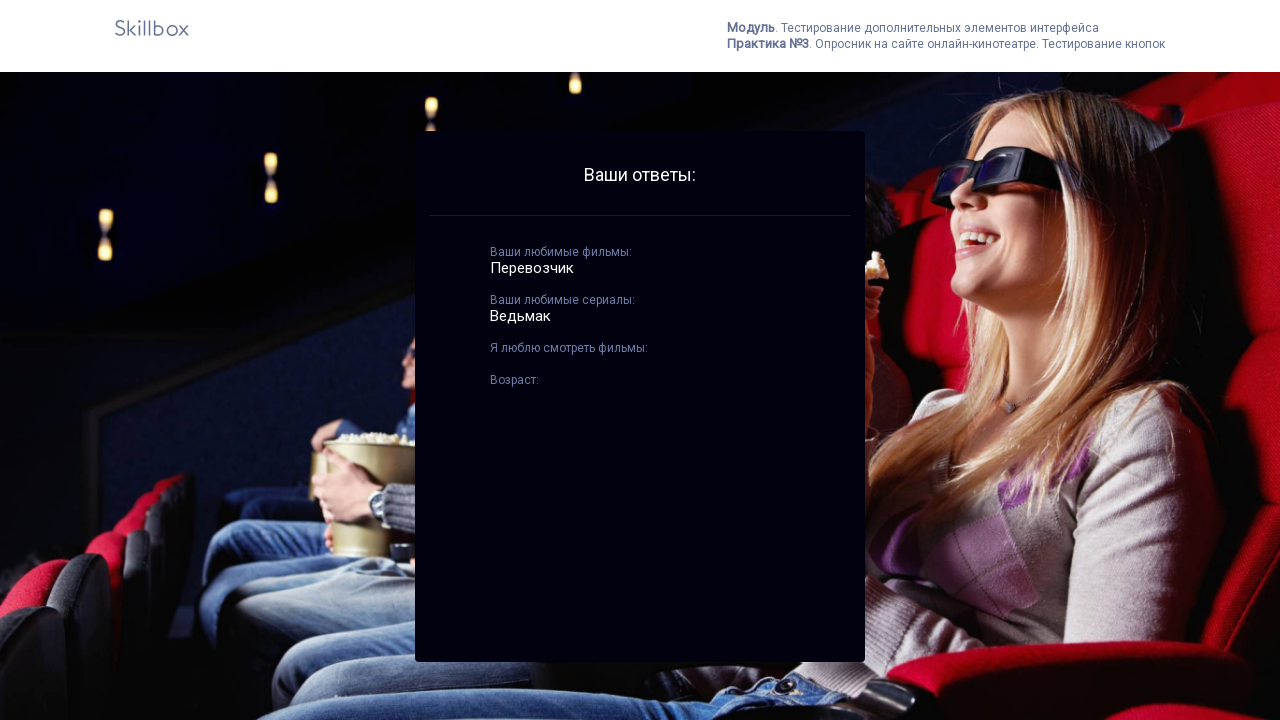

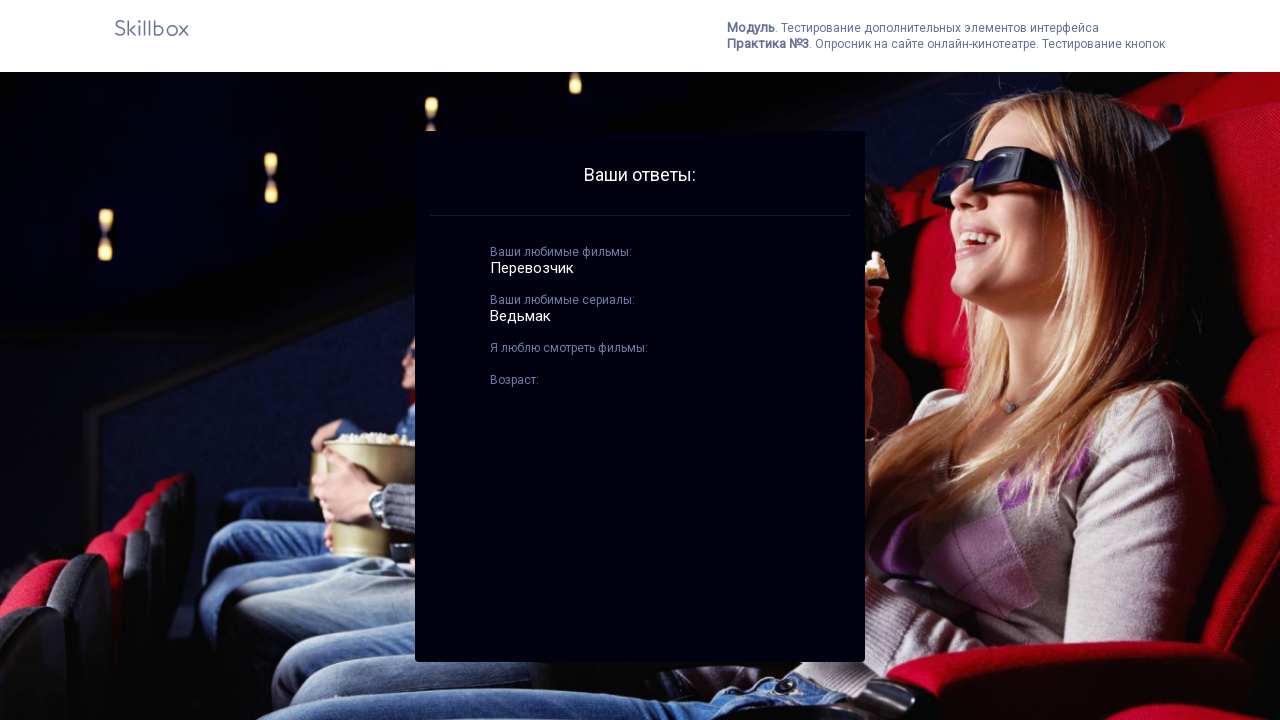